Navigates to CodeChef practice page and interacts with the problems table to select a random problem

Starting URL: https://www.codechef.com/practice-old

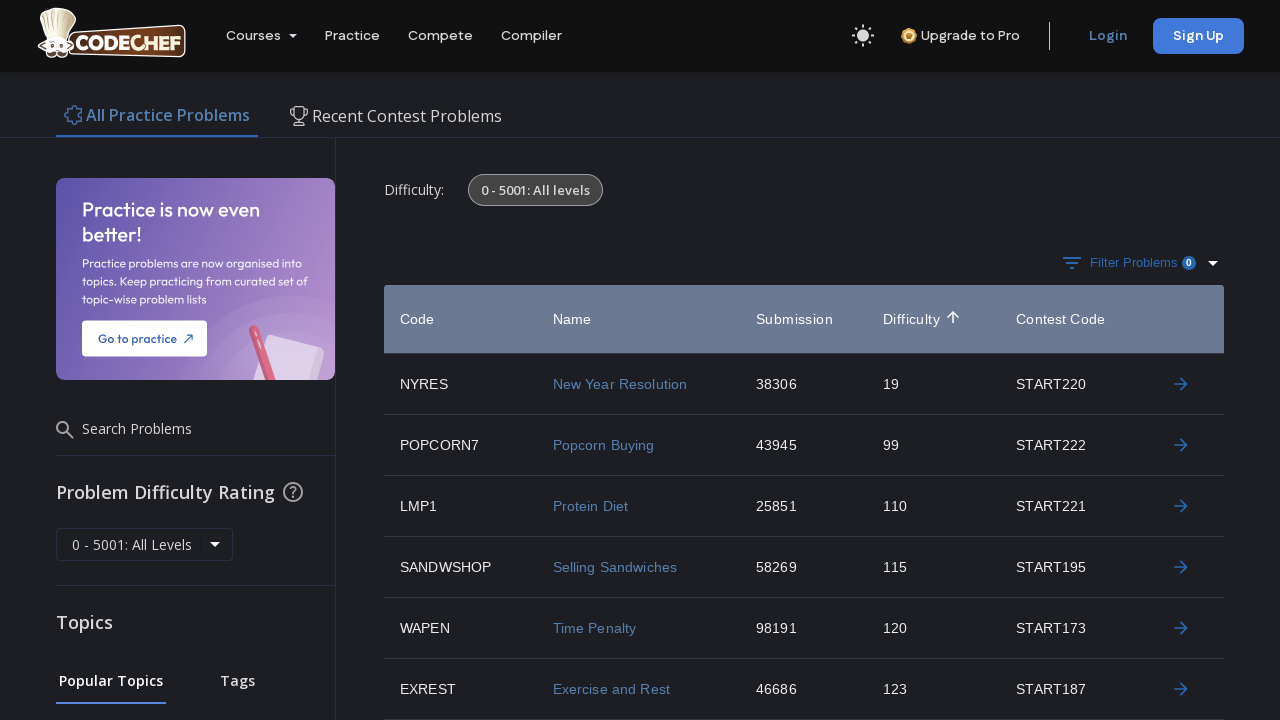

Waited for practice problems table to load
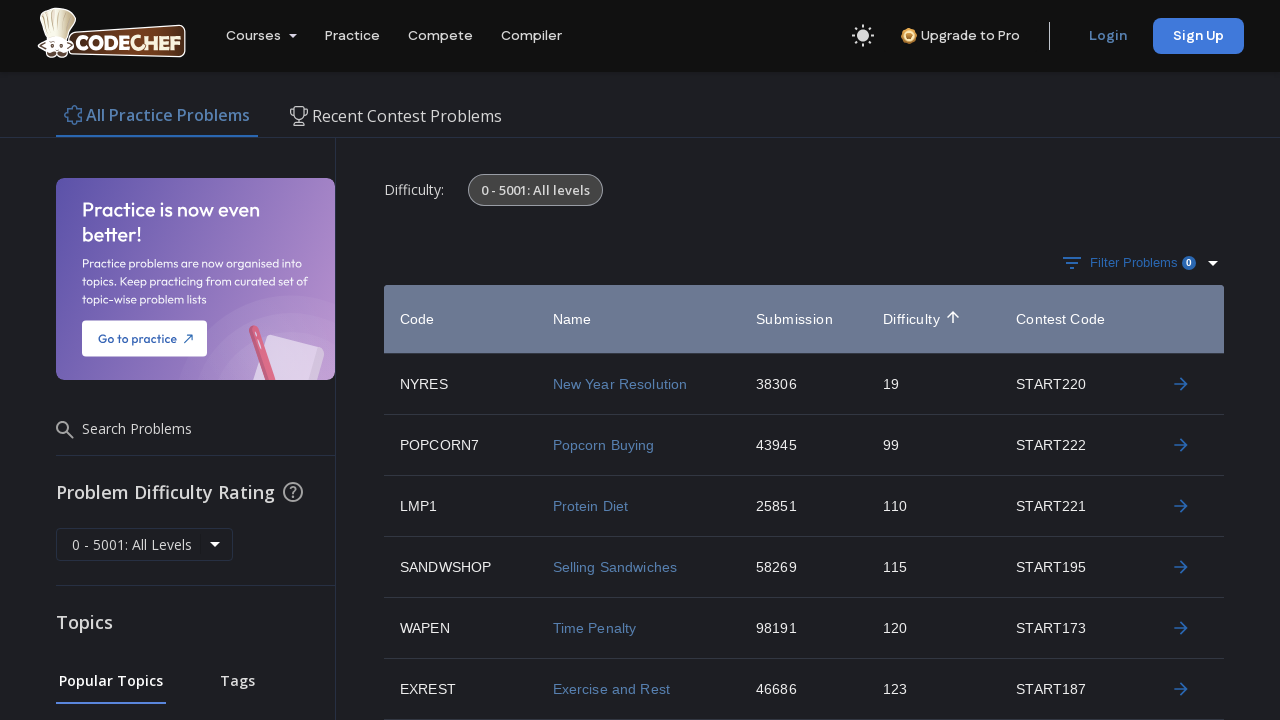

Retrieved all problem rows from the table
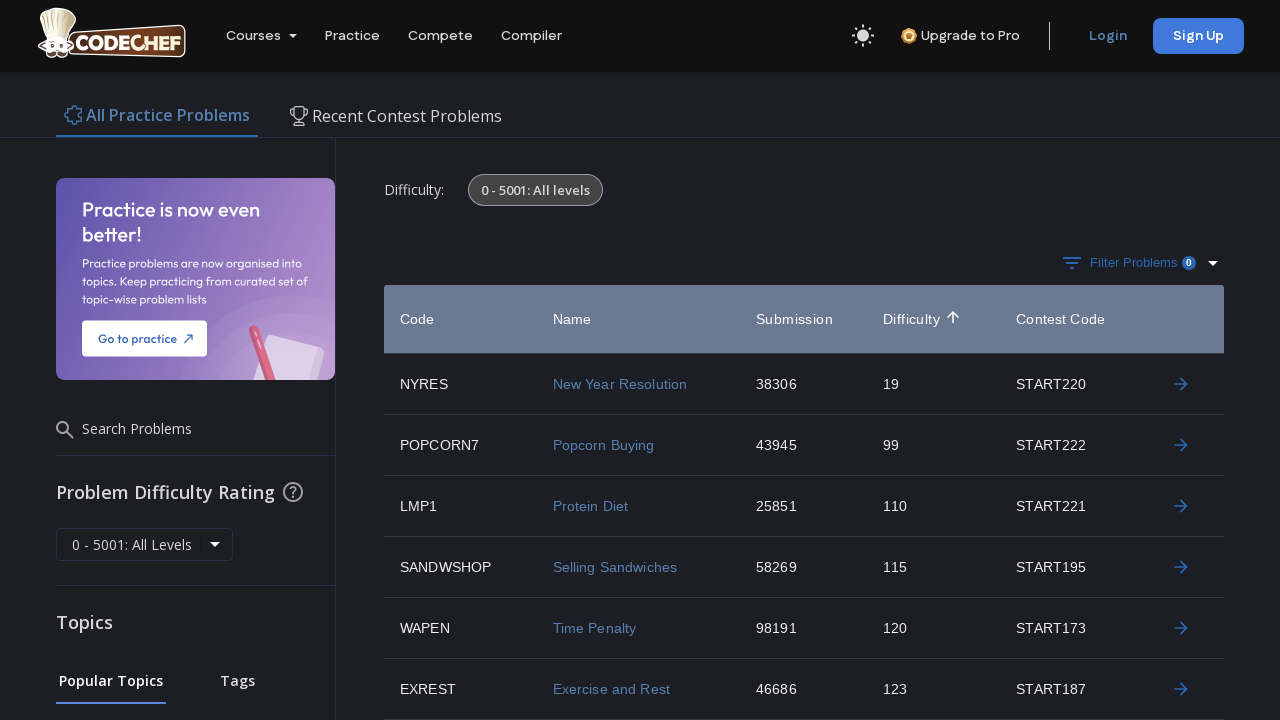

Selected random problem row at index 19
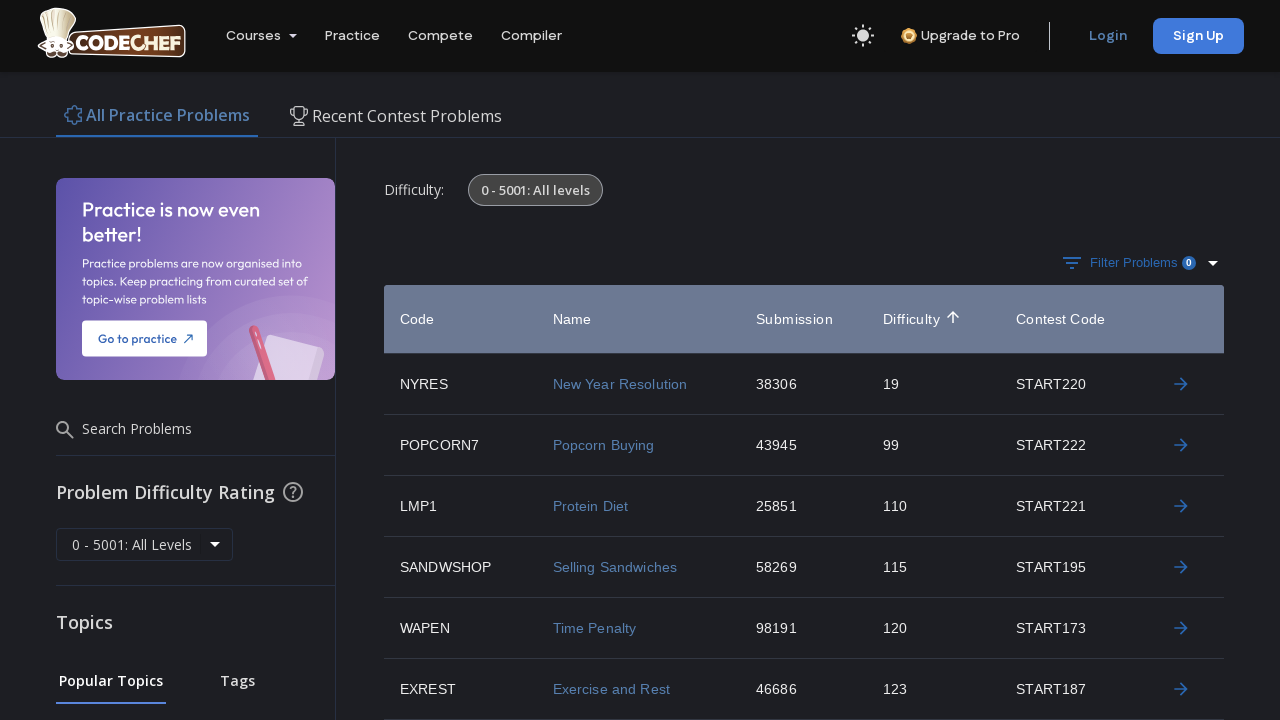

Located Code column at index 0
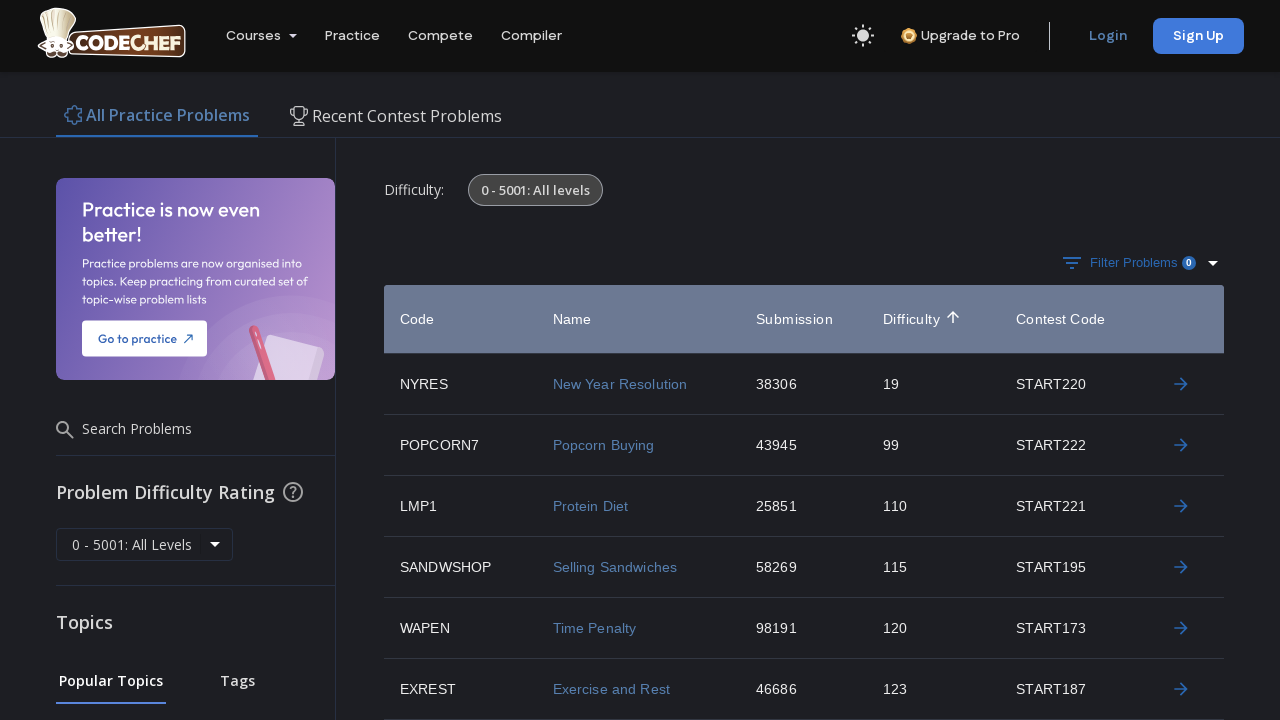

Extracted problem code: SKONG
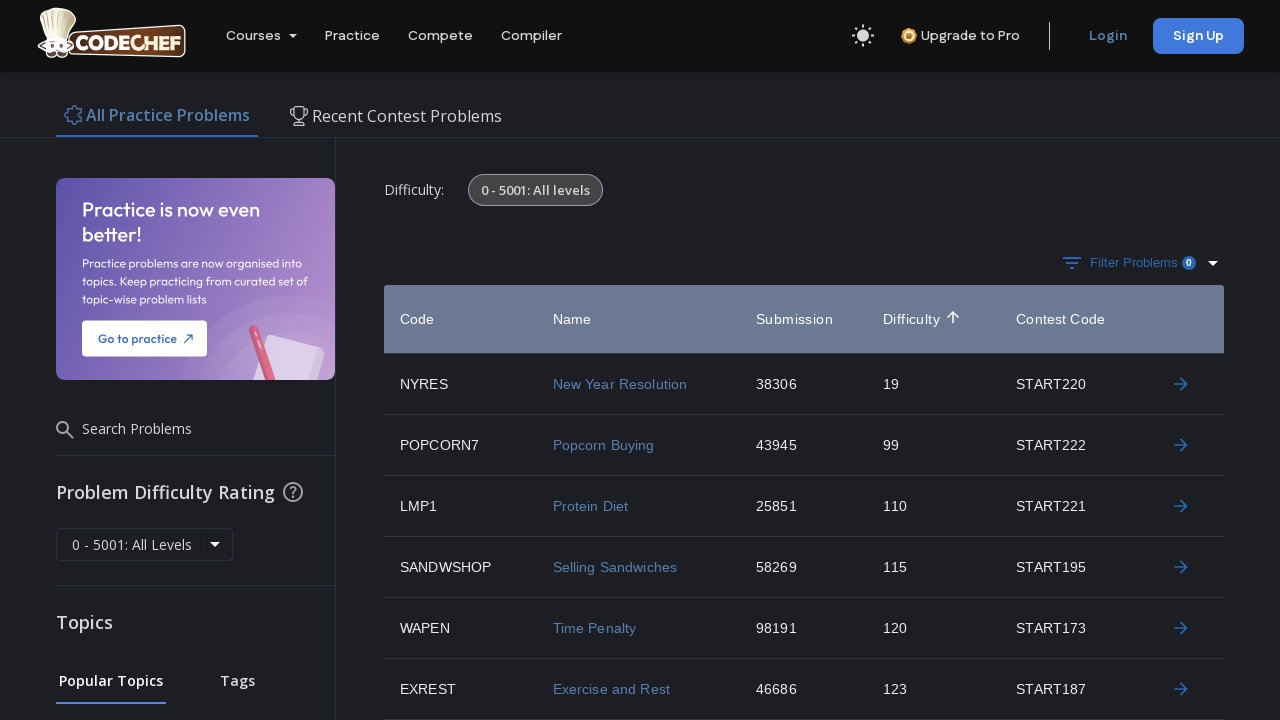

Navigated to problem page: https://www.codechef.com/problems/SKONG
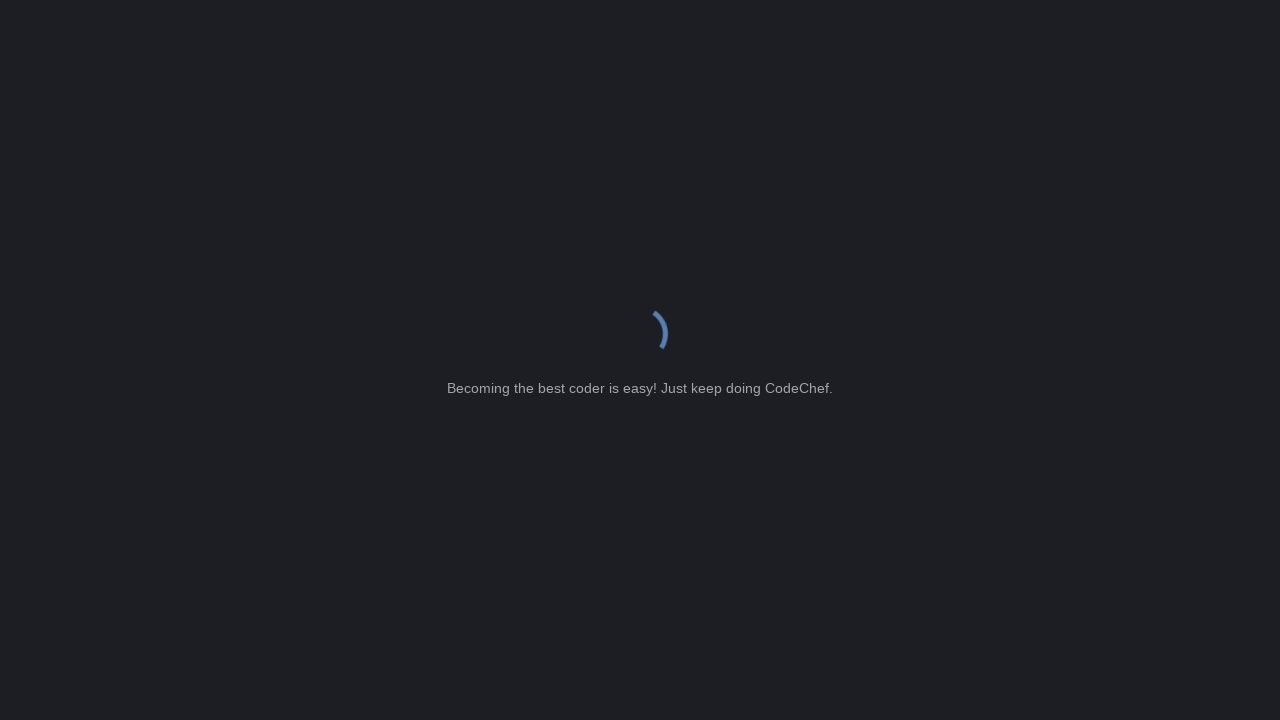

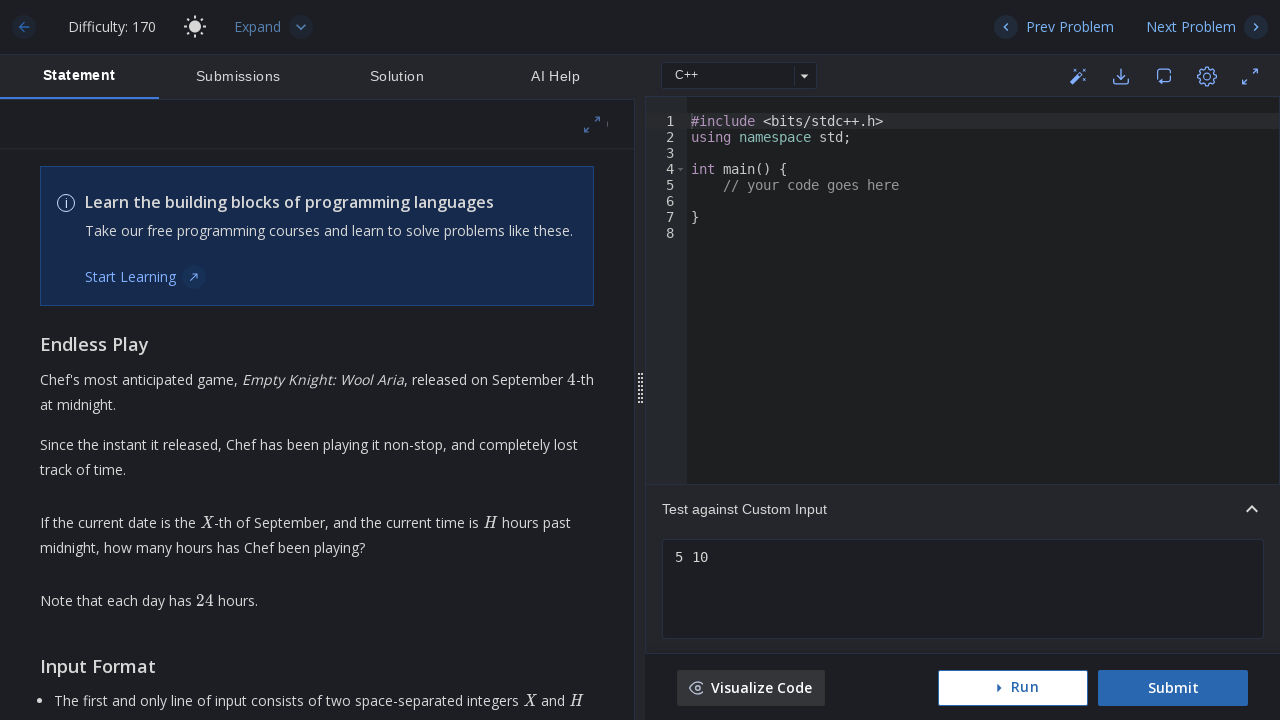